Tests navigation to the Products section on Automation Exercise website and clicks on the first product to view its details.

Starting URL: https://www.automationexercise.com

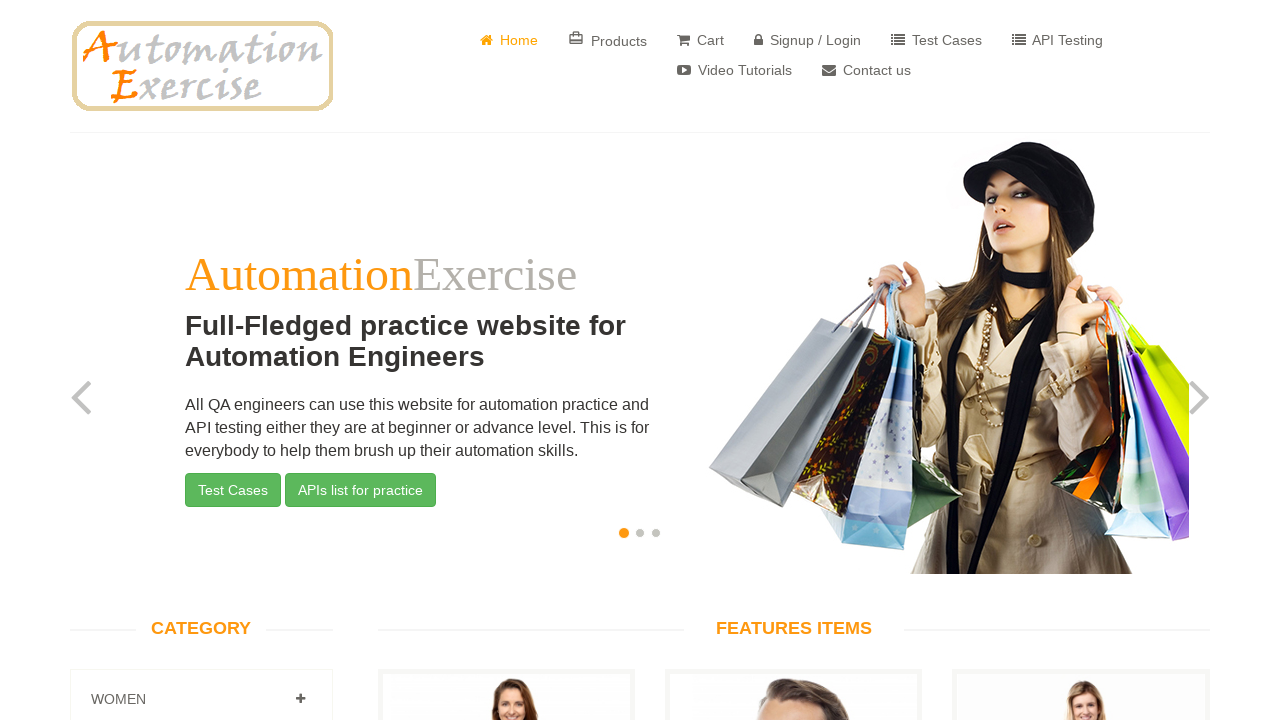

Clicked on Products link to navigate to products page at (608, 40) on a[href='/products']
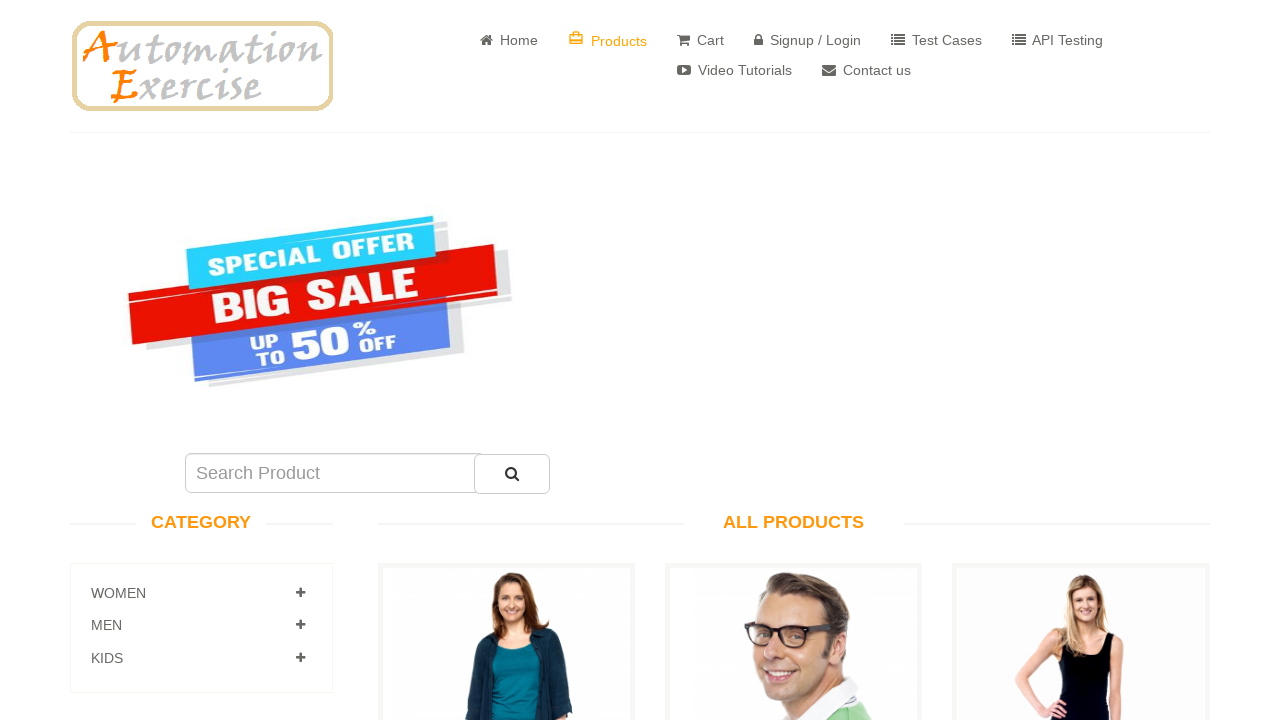

Products page loaded and first product selector found
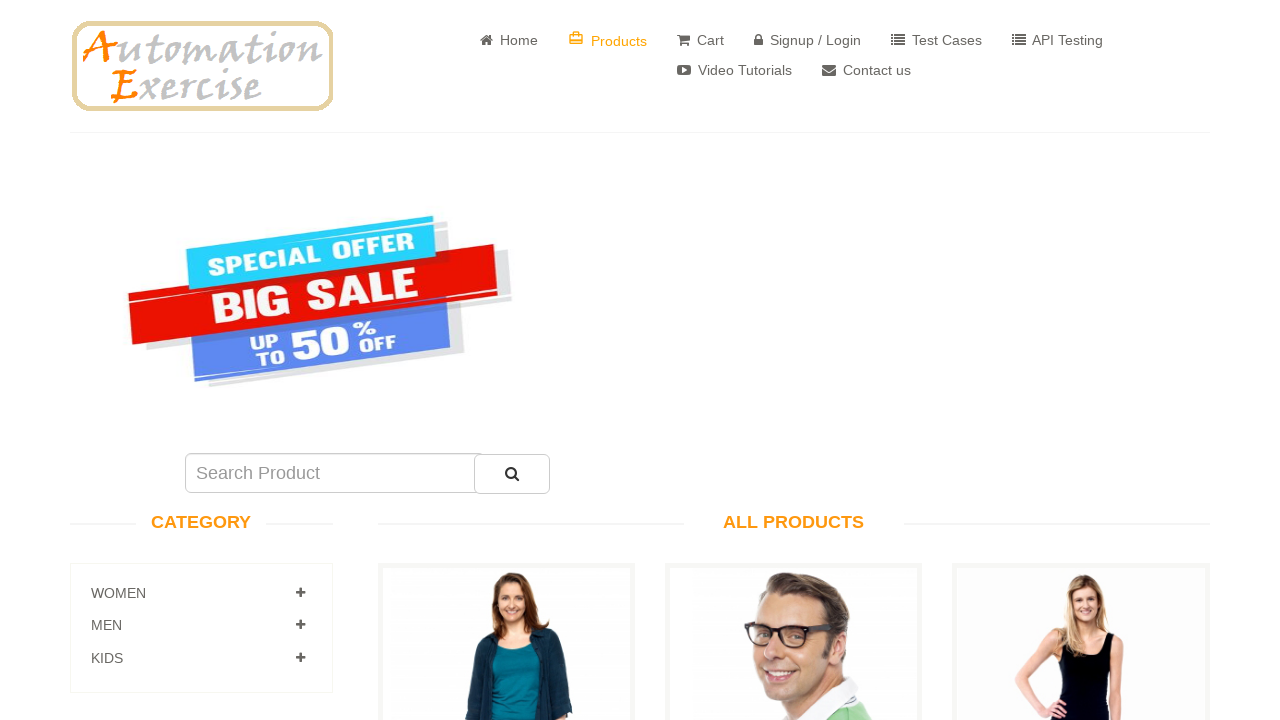

Scrolled down to make product visible
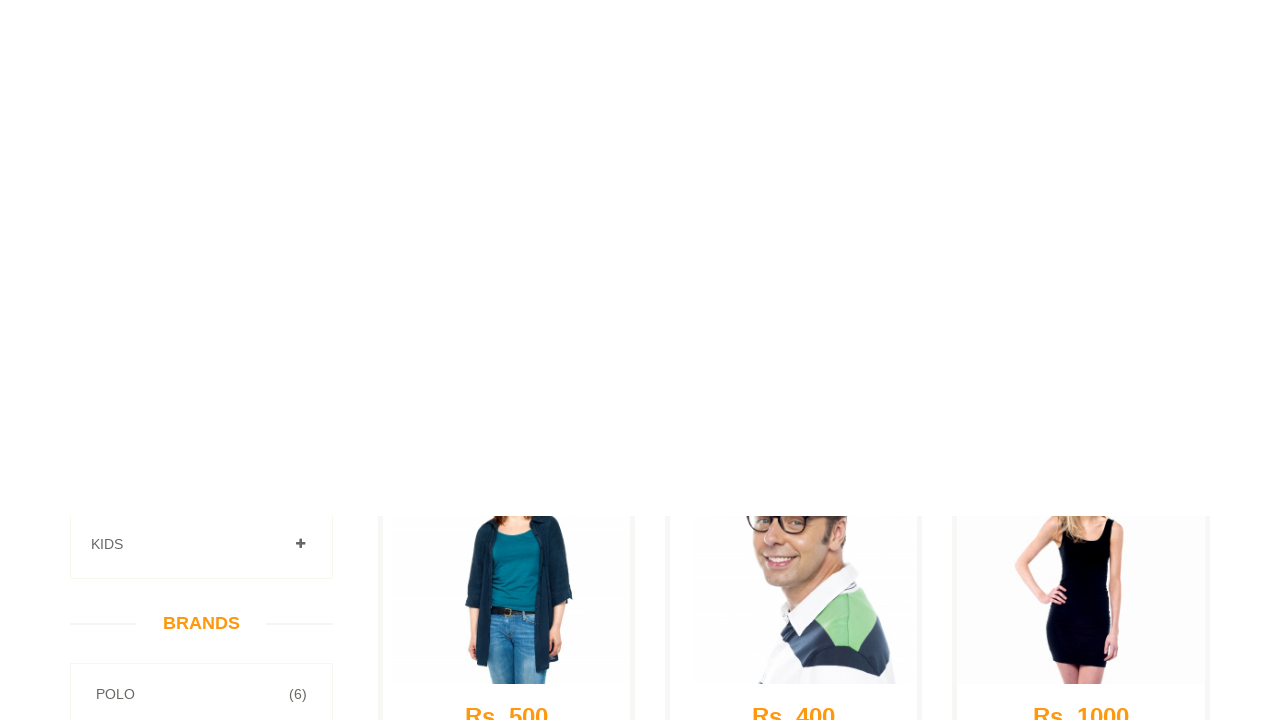

Clicked on the first product to view its details at (506, 271) on a[data-product-id='1']
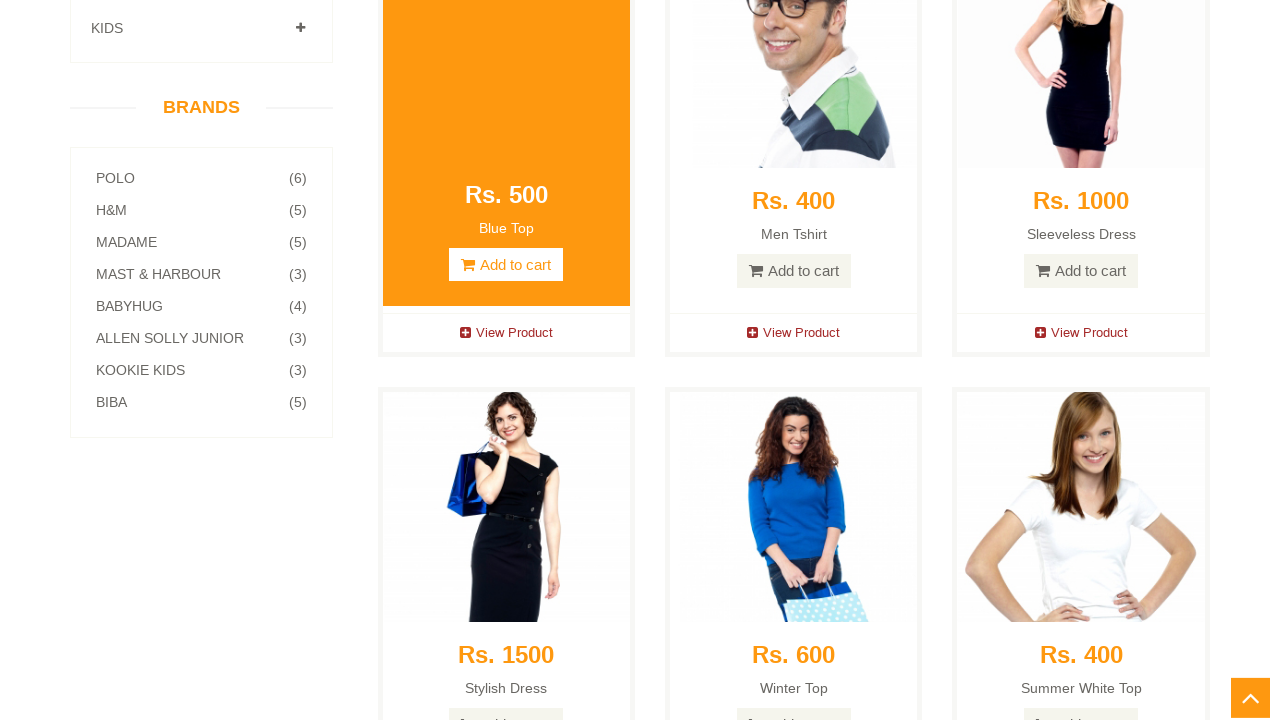

Product detail page loaded successfully
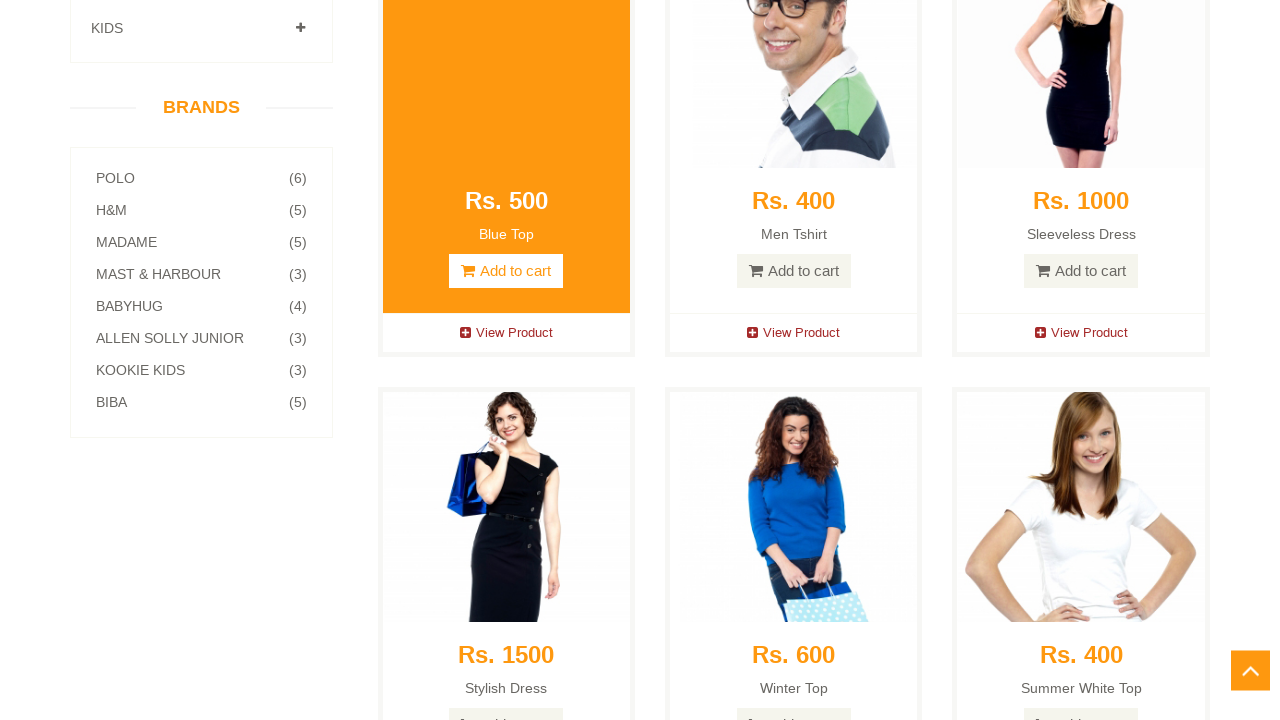

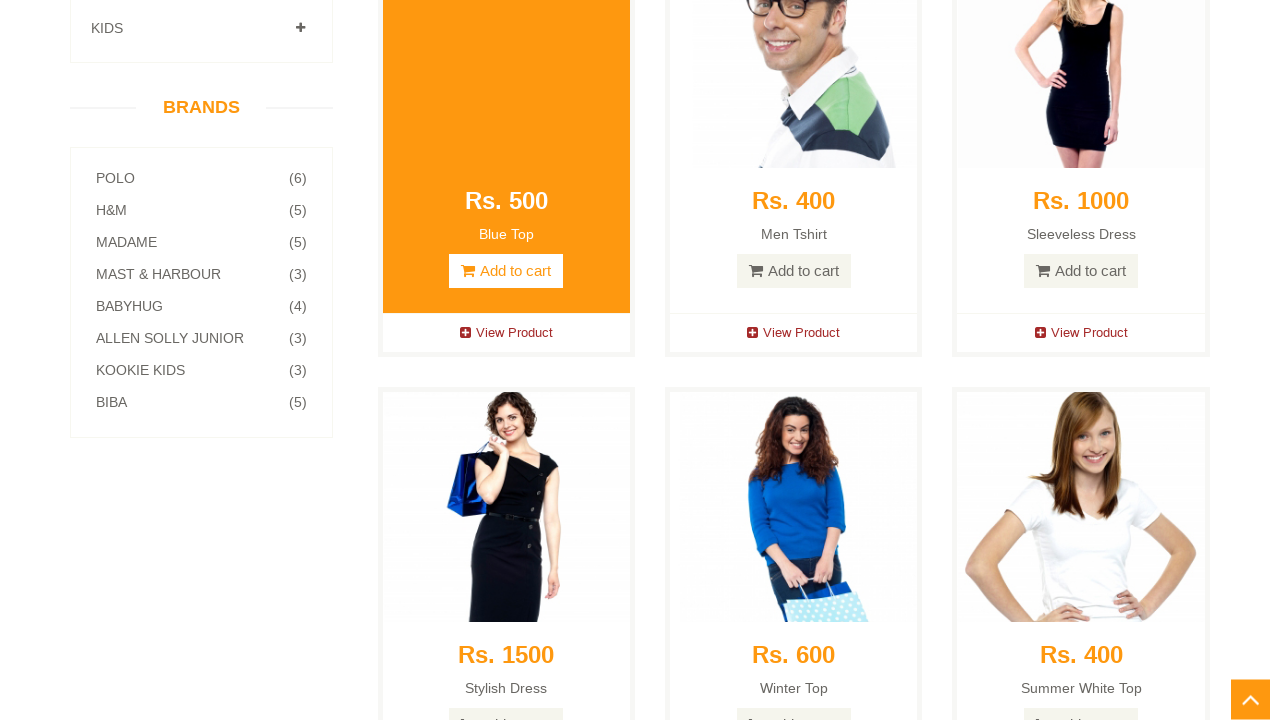